Tests bulk checkbox operations by checking and unchecking all checkboxes at once.

Starting URL: https://the-internet.herokuapp.com/checkboxes

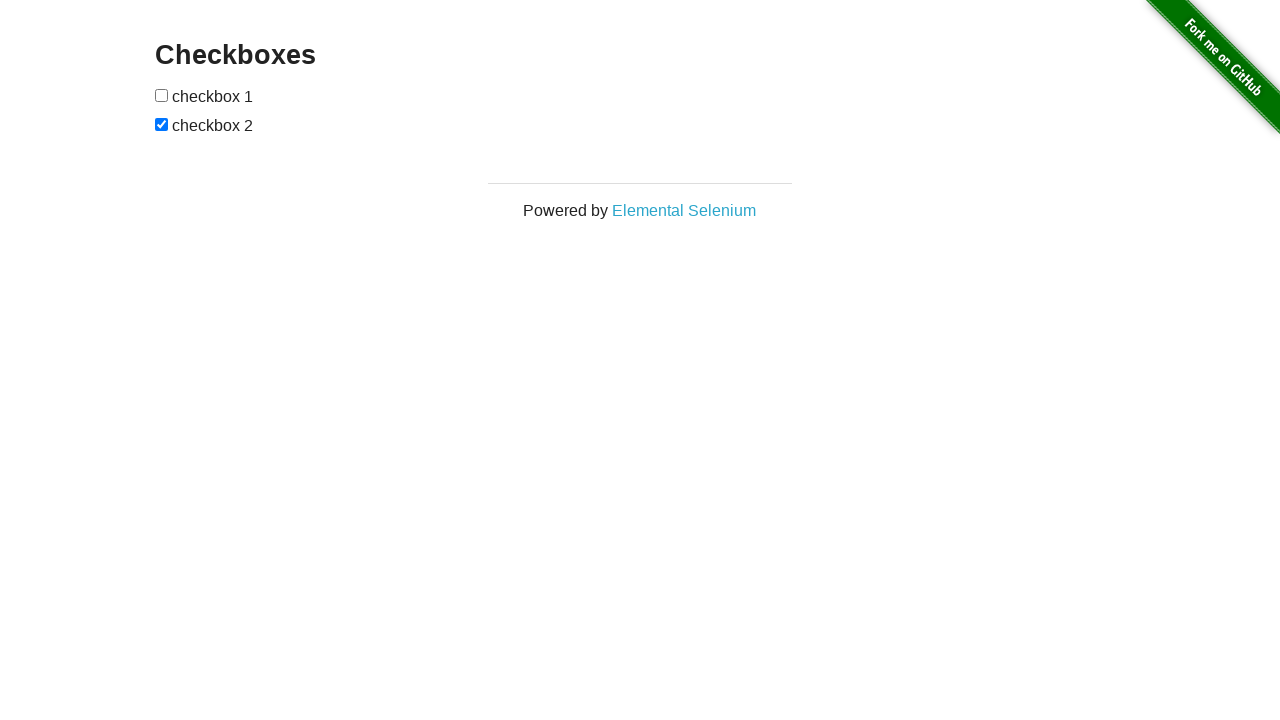

Waited for checkboxes container to load
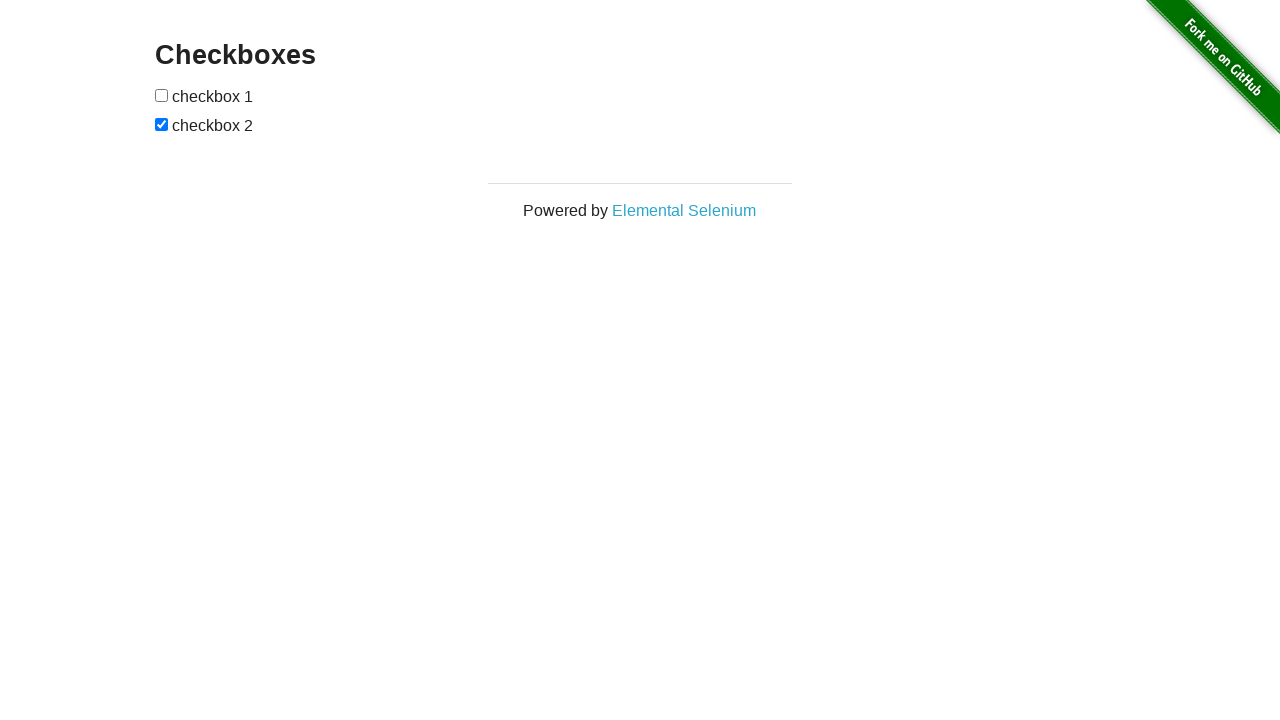

Located all checkboxes in the form
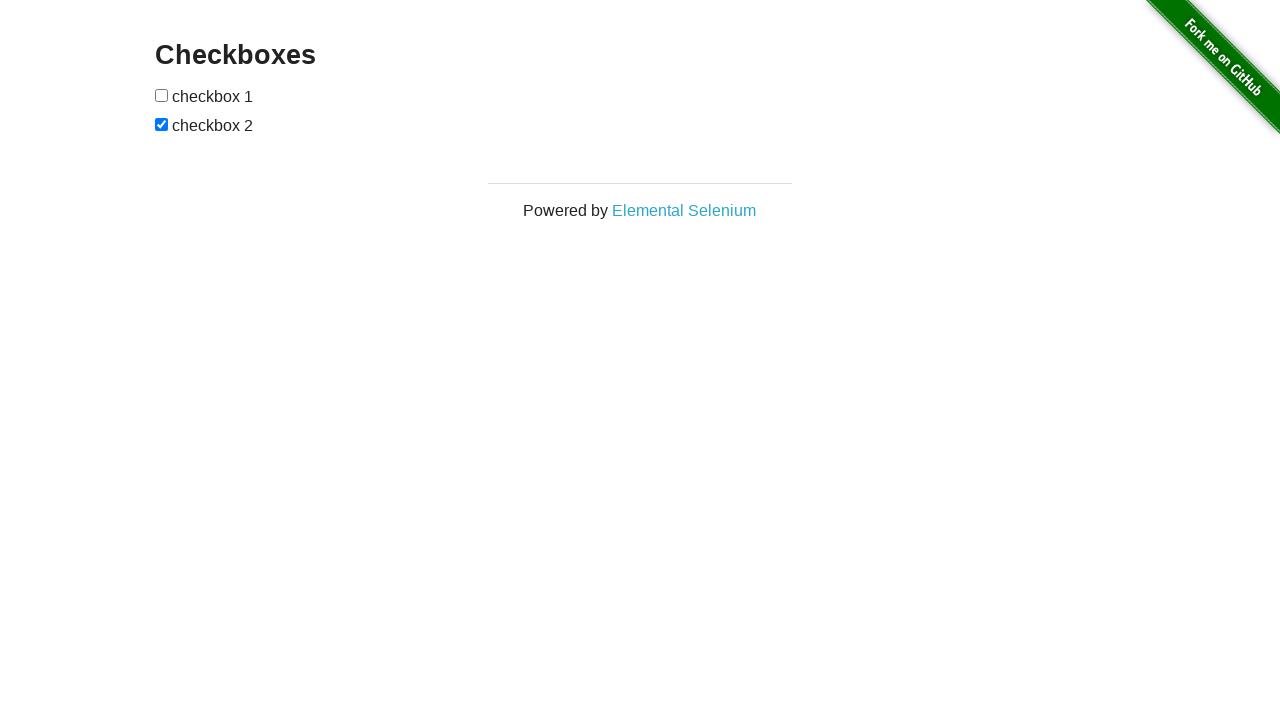

Found 2 checkboxes
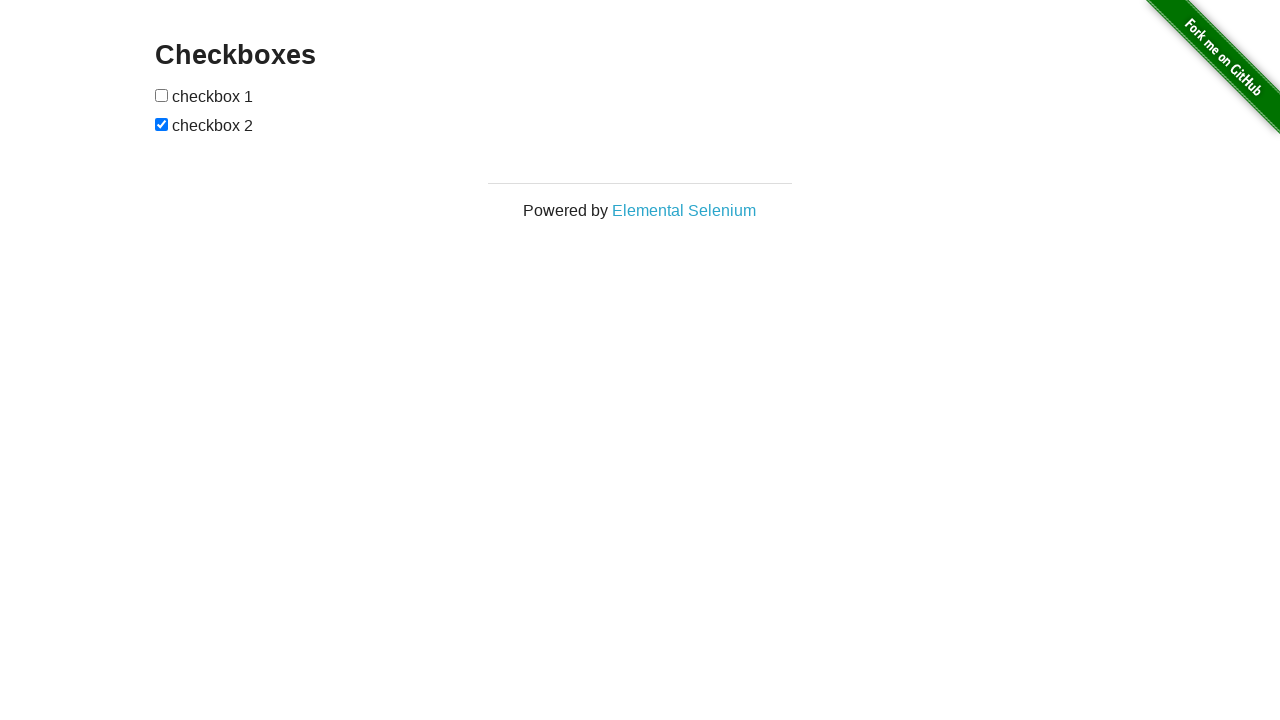

Checked checkbox 1 of 2 at (162, 95) on xpath=//form[@id='checkboxes']/input >> nth=0
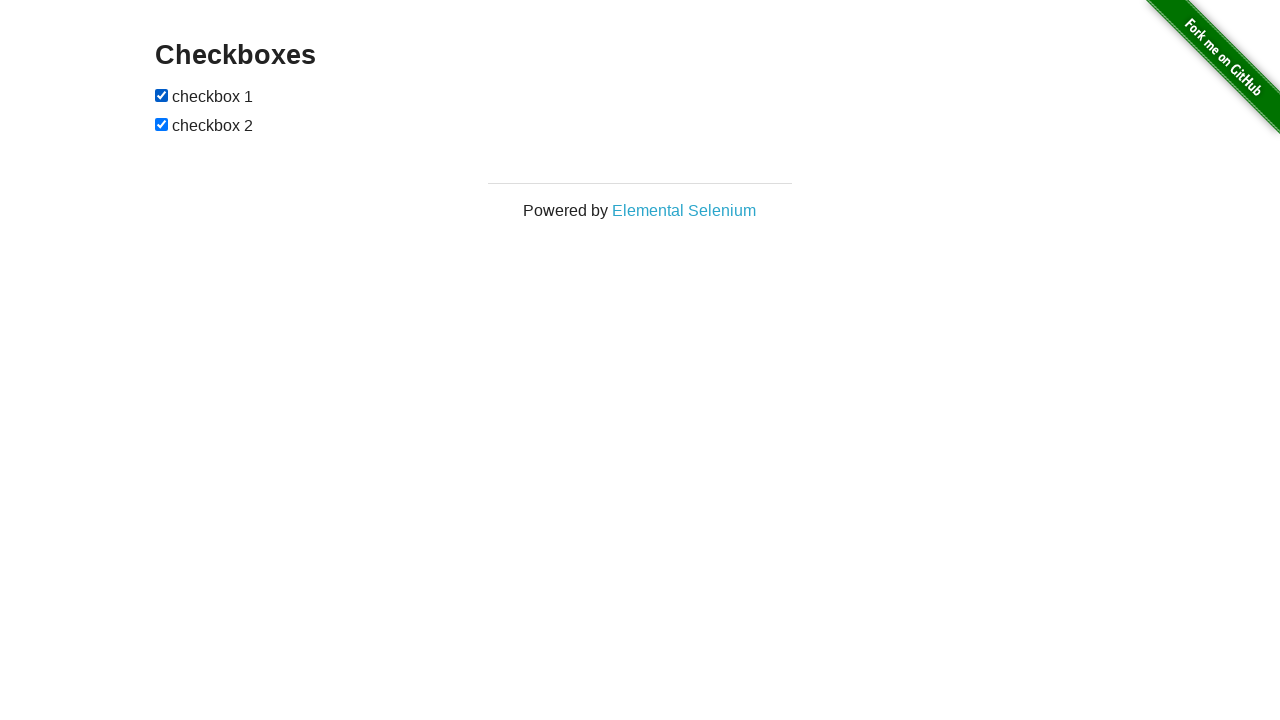

Checked checkbox 2 of 2 on xpath=//form[@id='checkboxes']/input >> nth=1
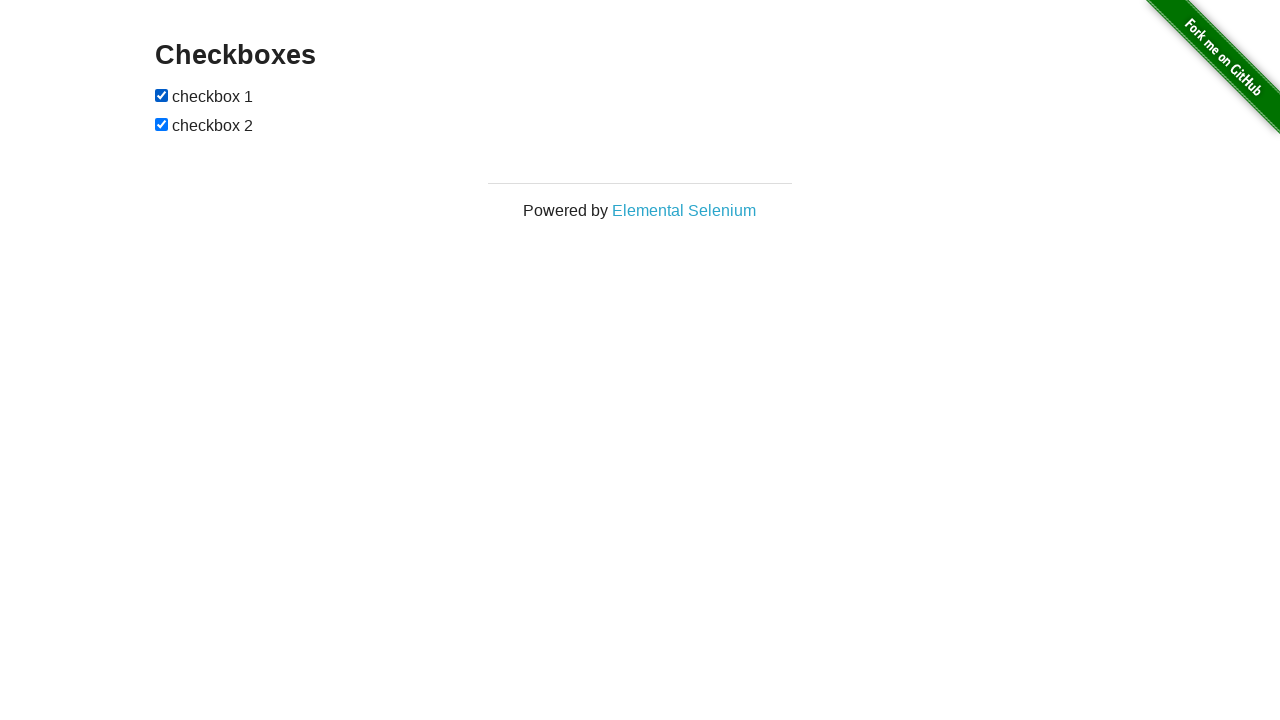

Unchecked checkbox 1 of 2 at (162, 95) on xpath=//form[@id='checkboxes']/input >> nth=0
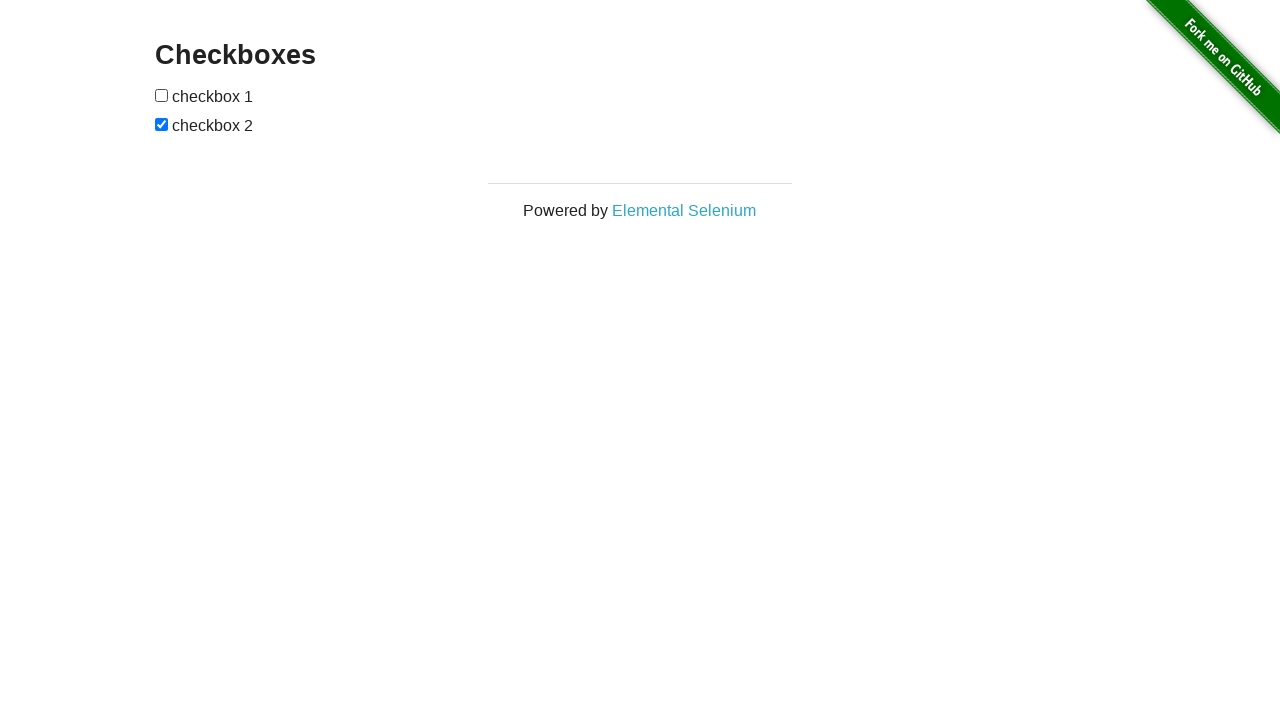

Unchecked checkbox 2 of 2 at (162, 124) on xpath=//form[@id='checkboxes']/input >> nth=1
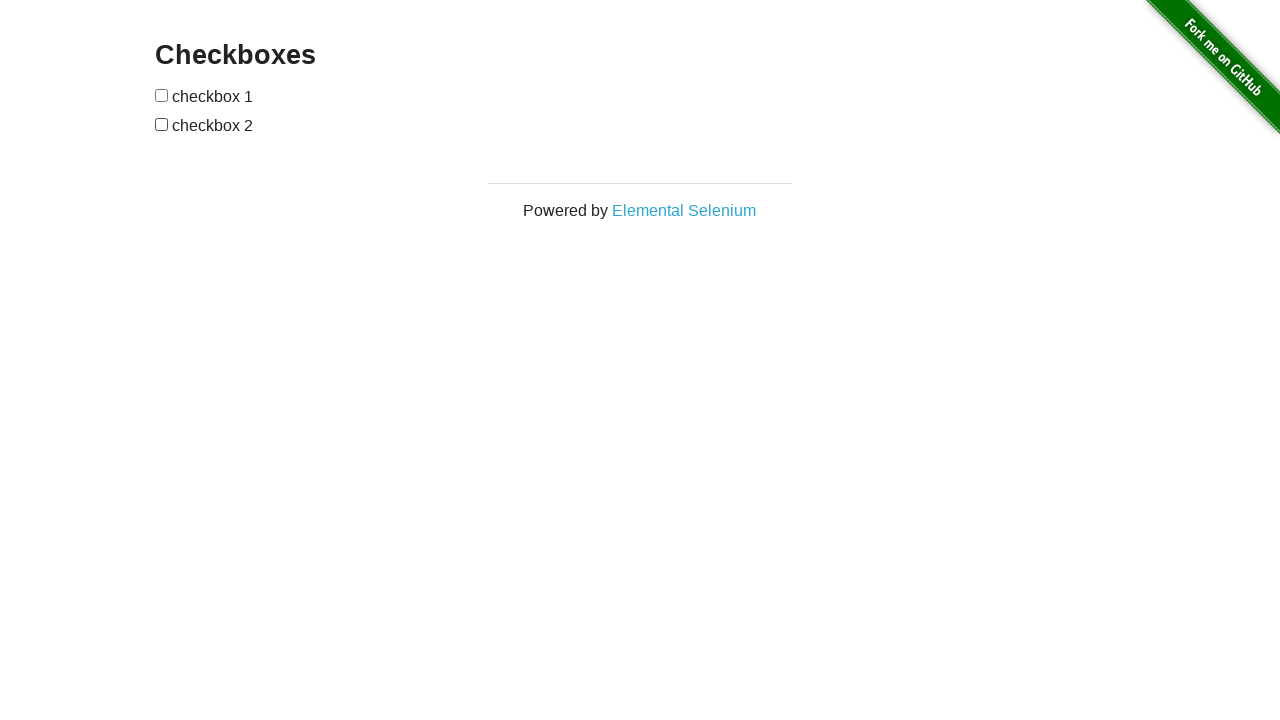

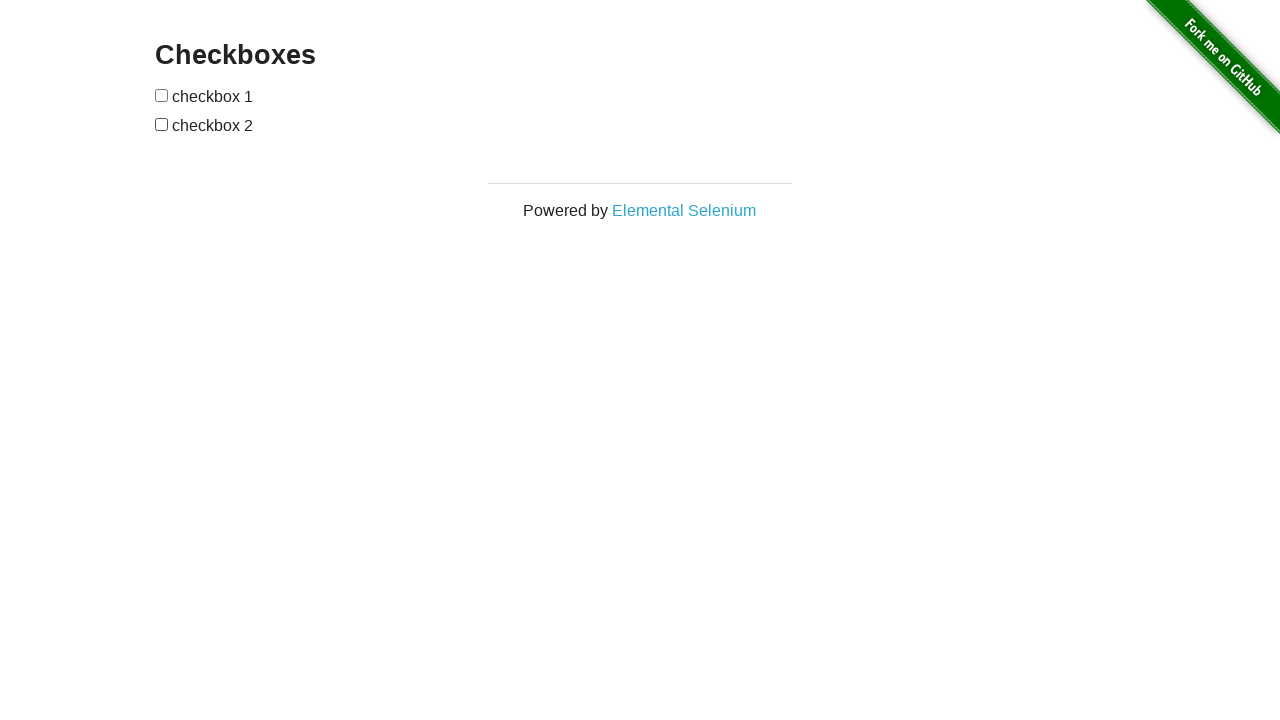